Navigates to a vegetable price listing page and searches for Rice pricing information by iterating through table rows

Starting URL: https://rahulshettyacademy.com/seleniumPractise/#/offers

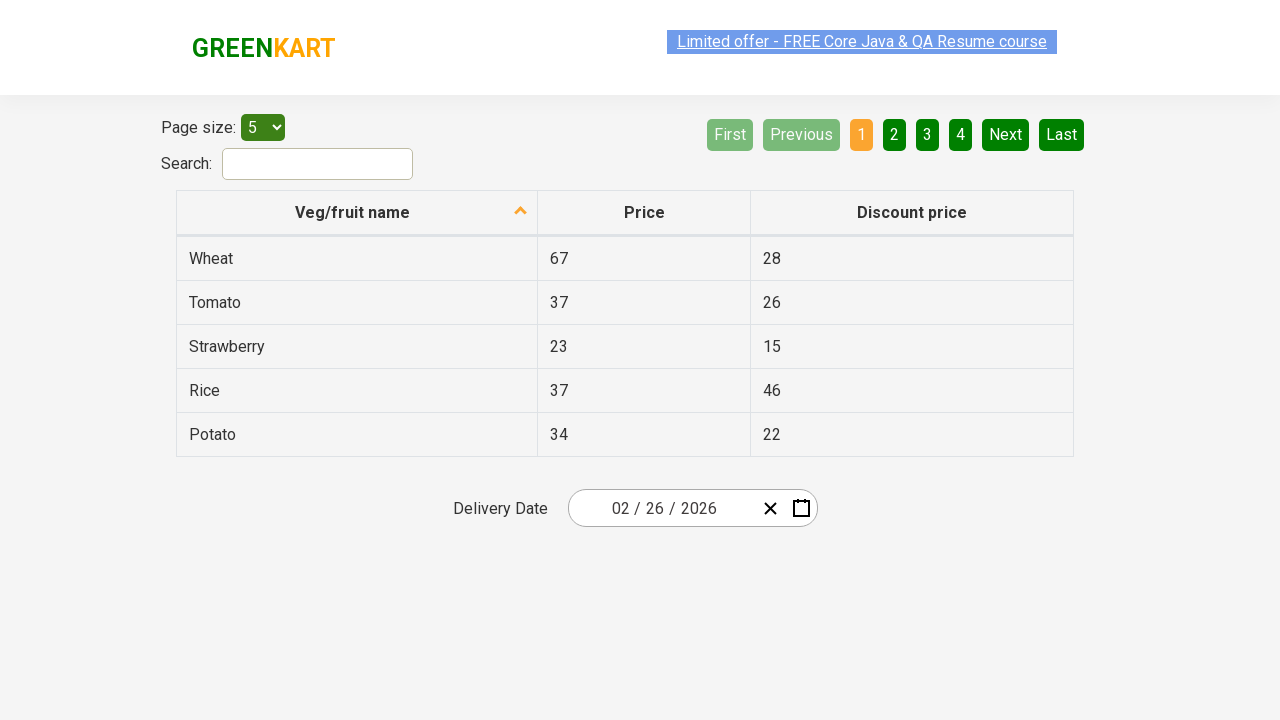

Waited for vegetable price table to load
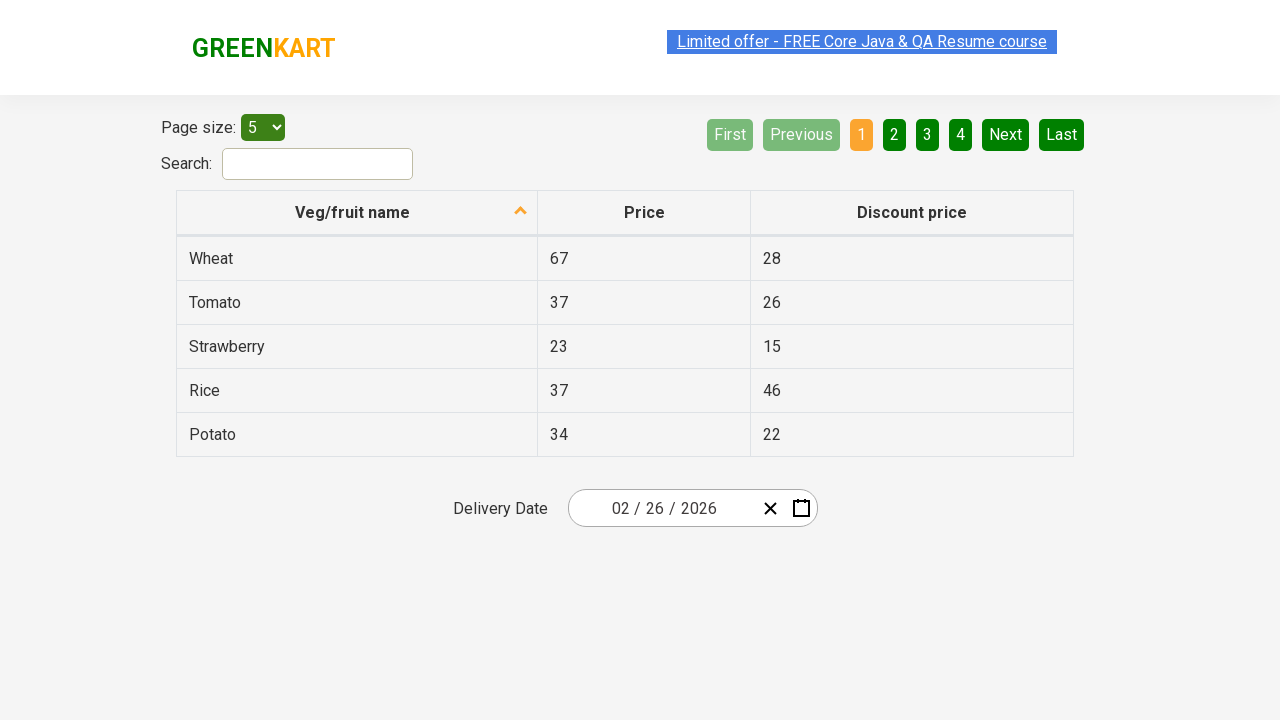

Retrieved all vegetable names from table first column
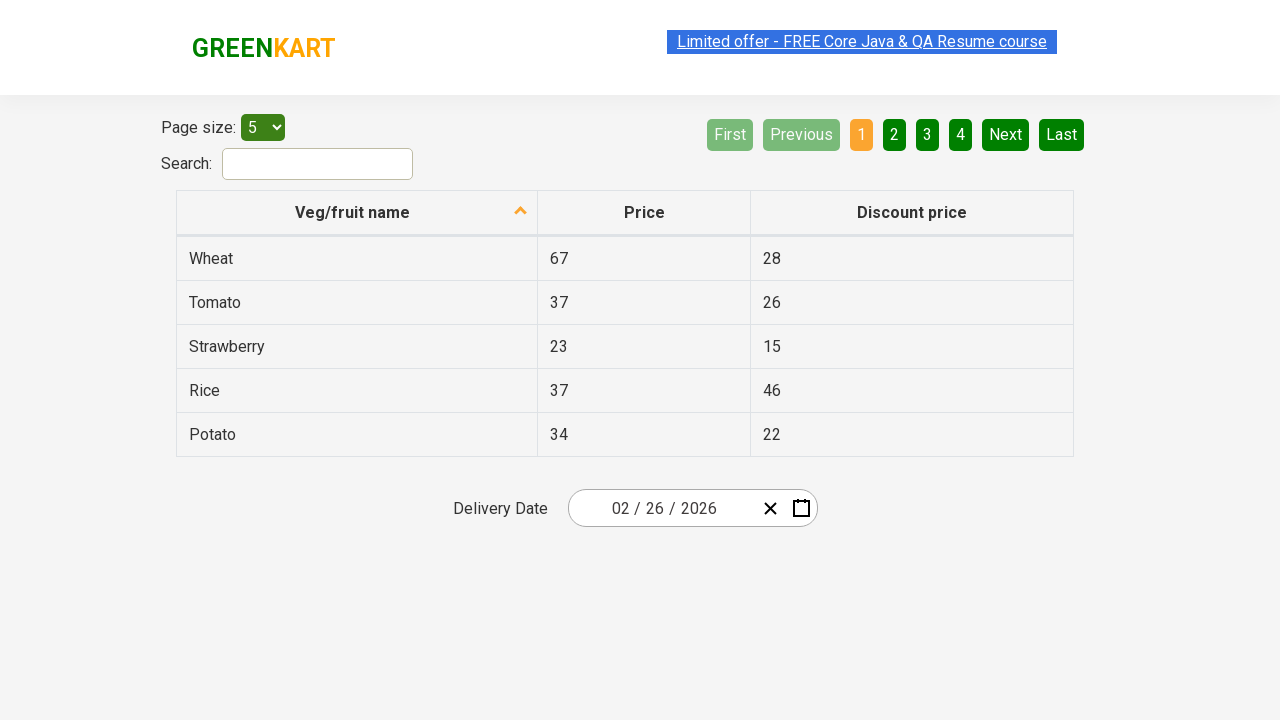

Extracted text from 5 vegetable elements
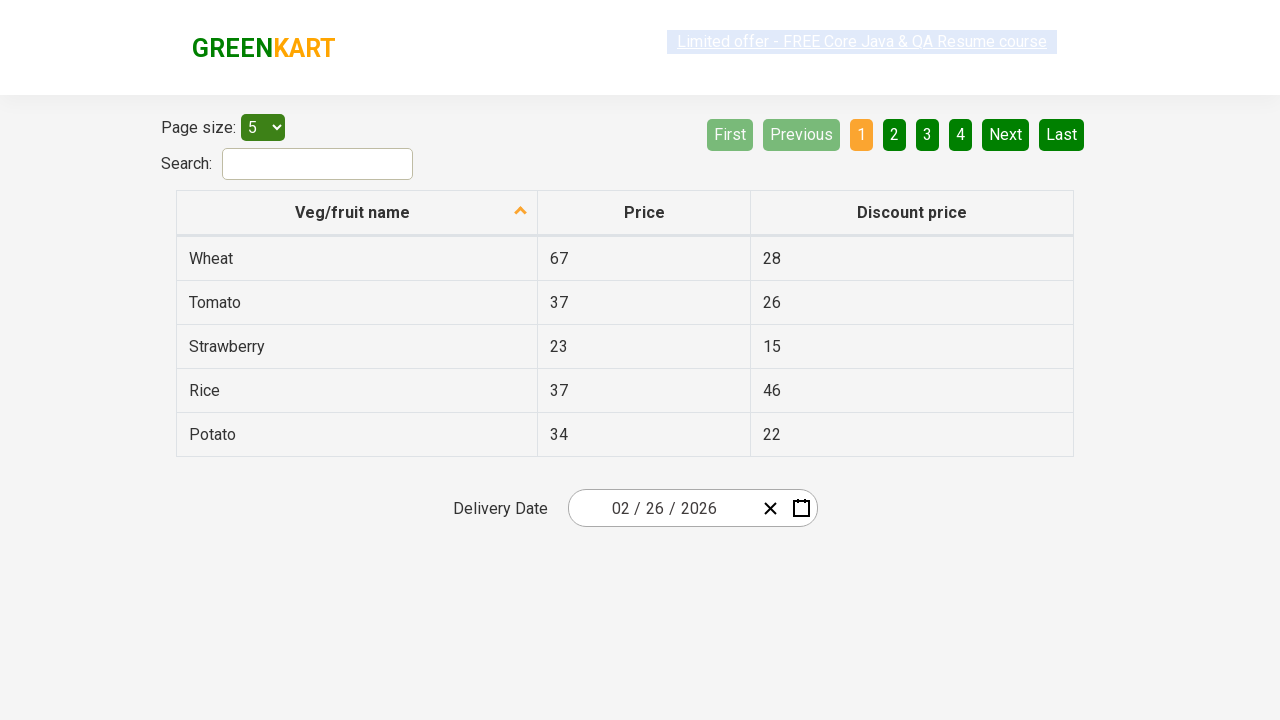

Sorted vegetable list alphabetically
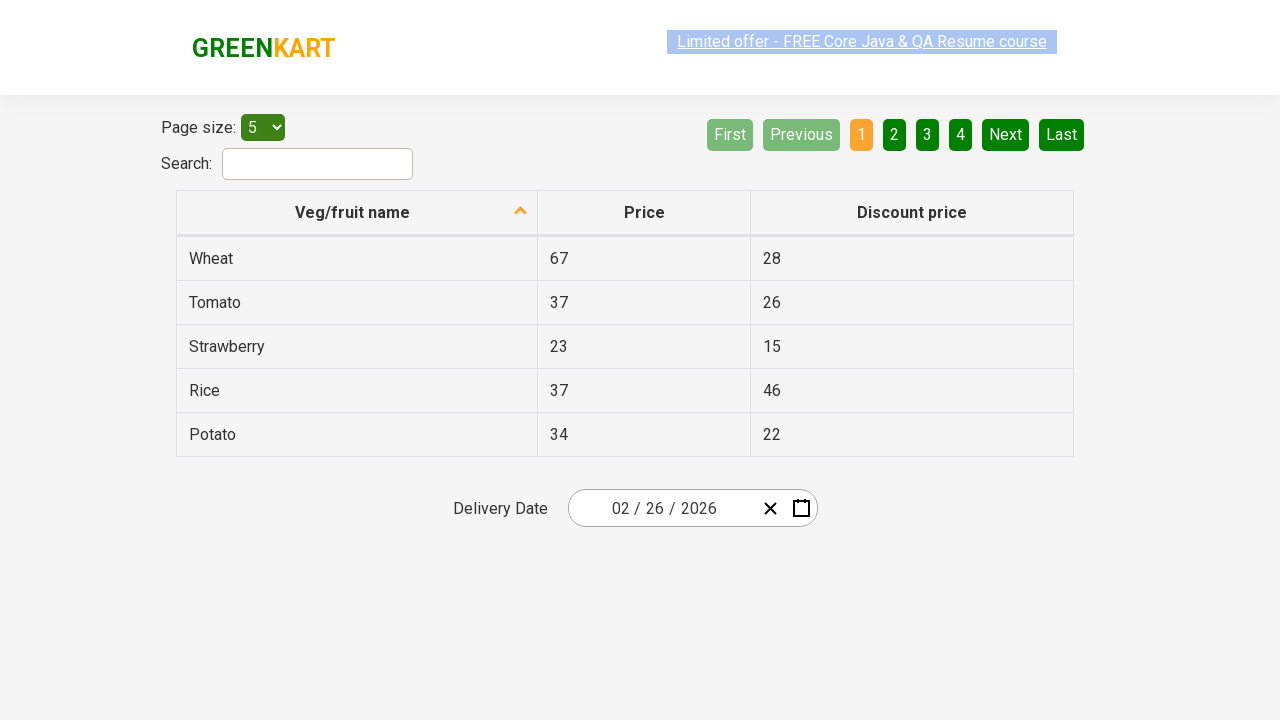

Found Rice in table and extracted price: 37
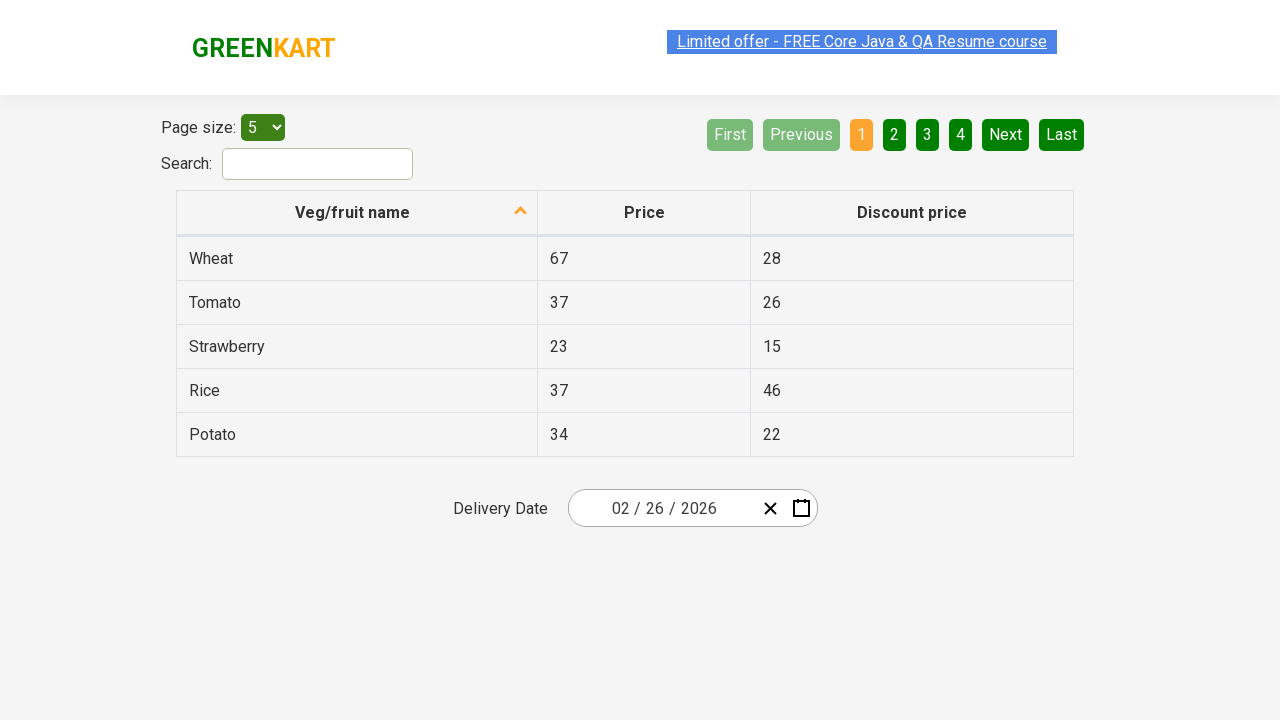

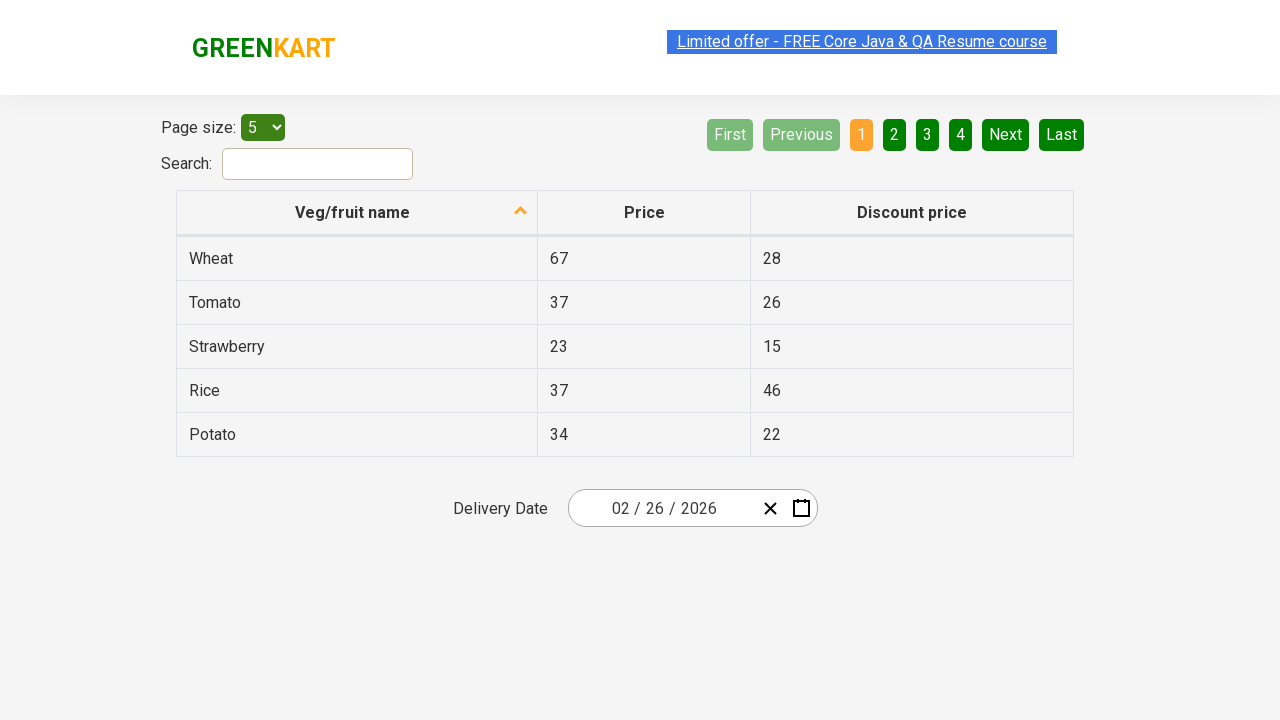